Tests navigation through the Posit Cloud website by clicking Get Started and interacting with pricing plan buttons

Starting URL: https://staging.posit.cloud/

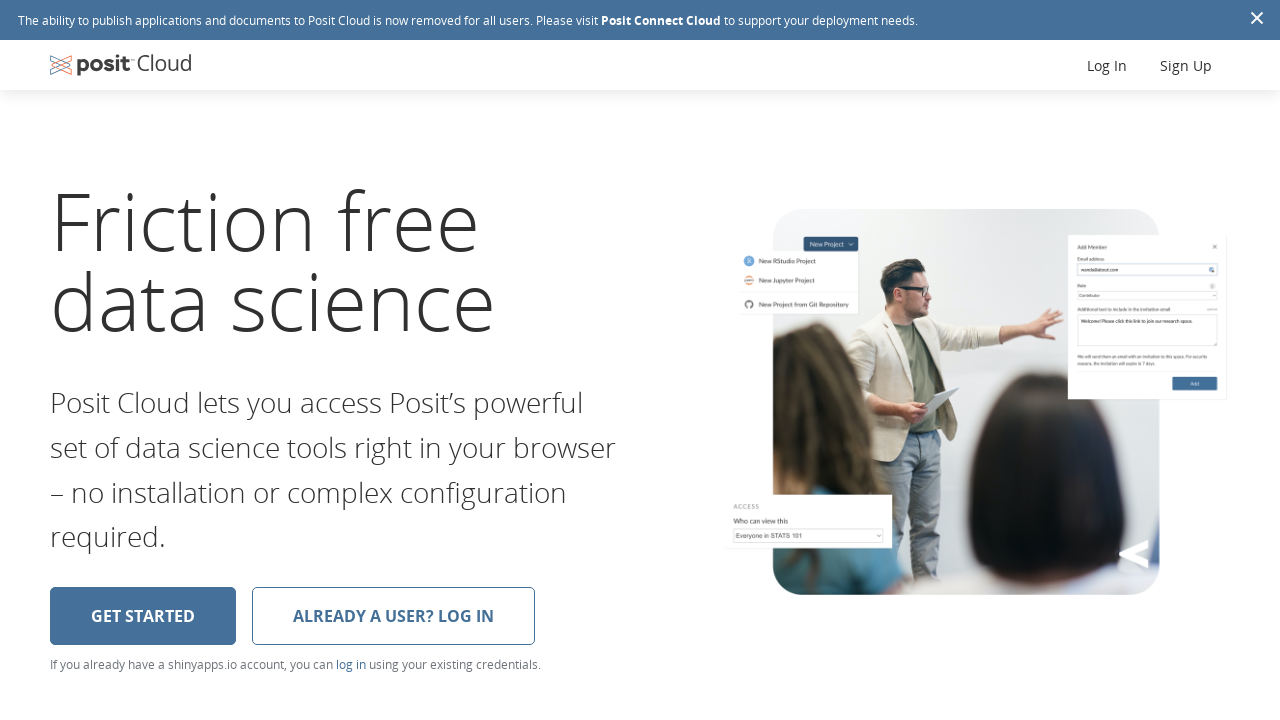

Clicked Get Started link at (143, 616) on internal:role=link[name="Get Started"s]
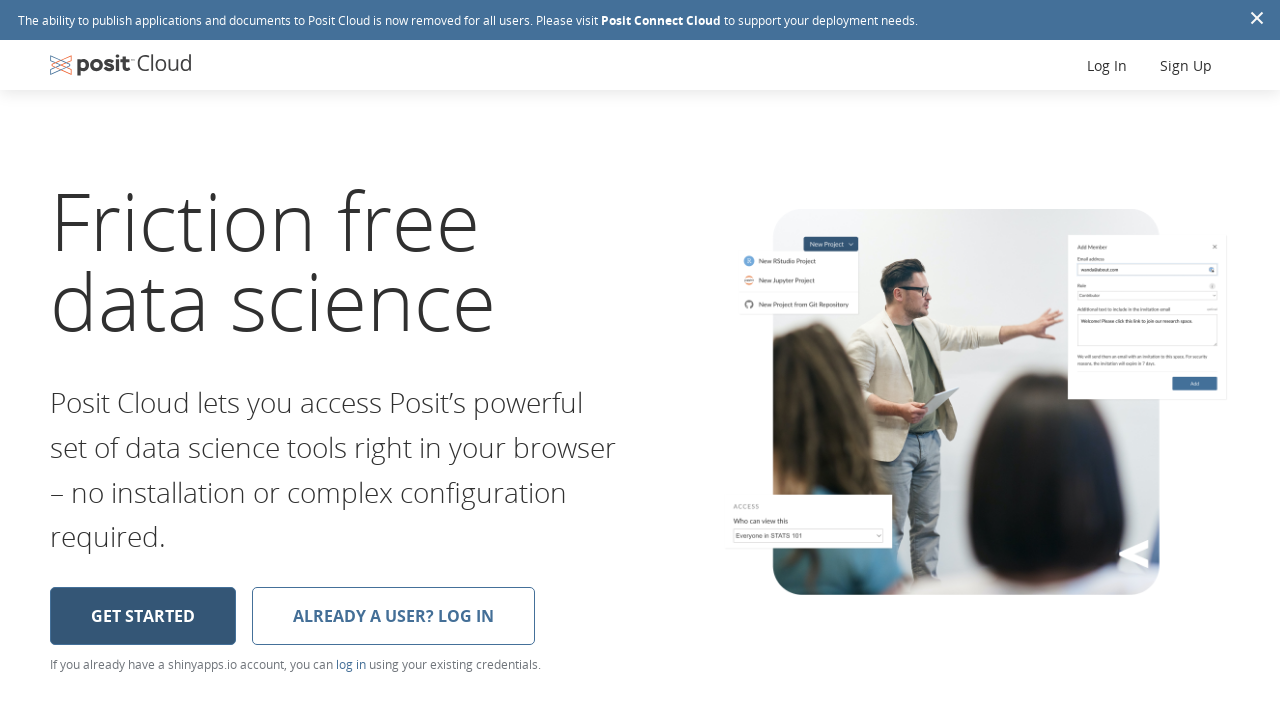

Clicked the first button in the third pricing plan column at (486, 376) on td:nth-child(3) > .button >> nth=0
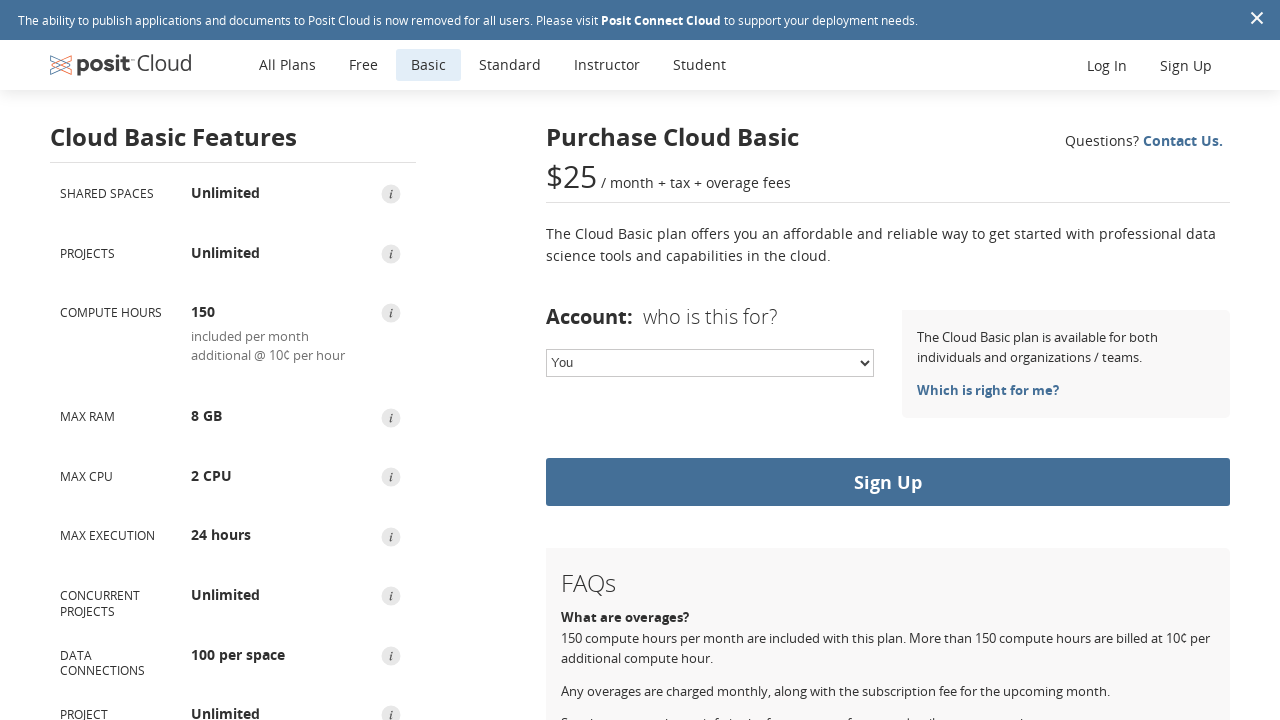

Clicked the button in the Concurrent Projects Unlimited row at (391, 596) on internal:role=row[name="Concurrent Projects Unlimited"i] >> internal:role=button
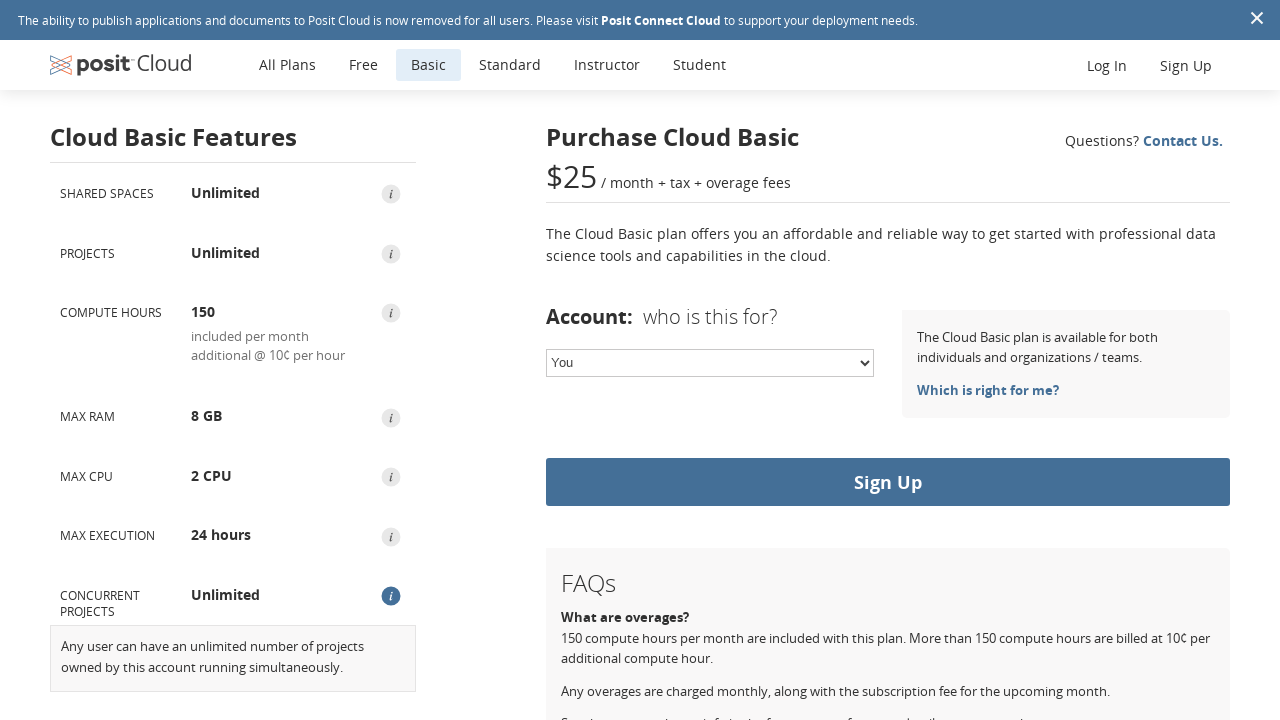

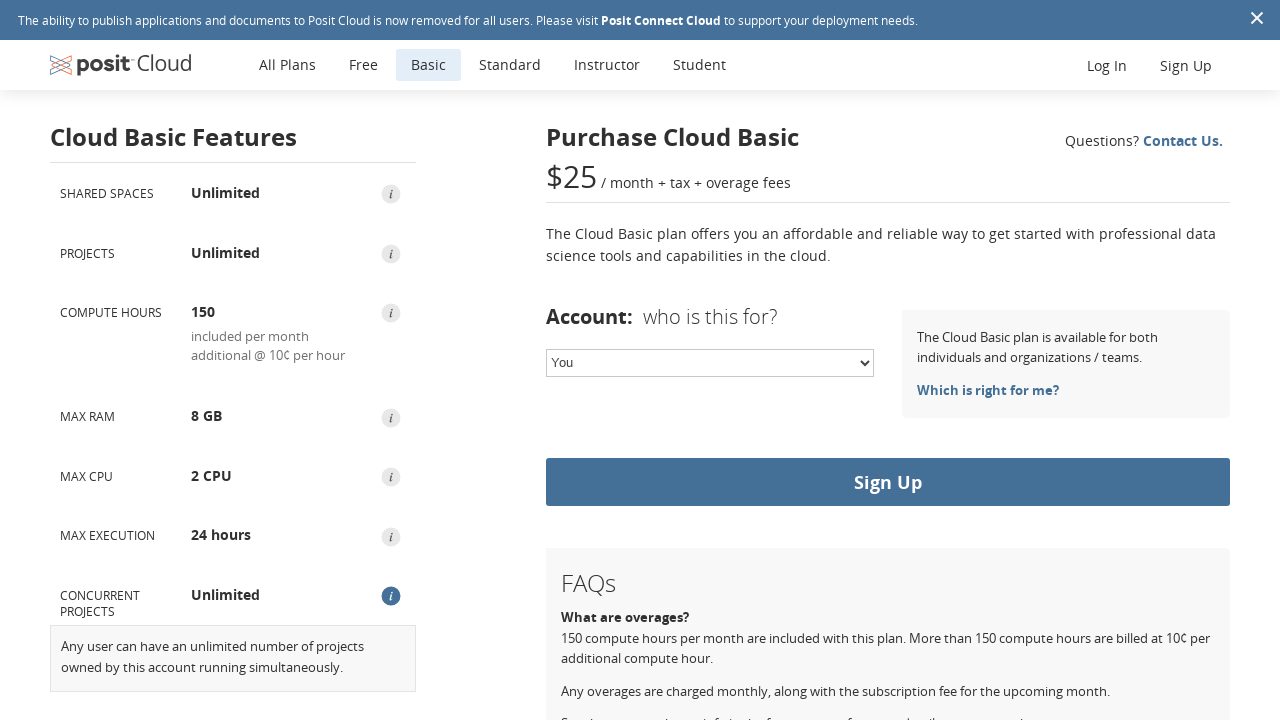